Tests keyboard press functionality on the Playwright documentation page by pressing Control+A on an element

Starting URL: https://playwright.dev/docs/input

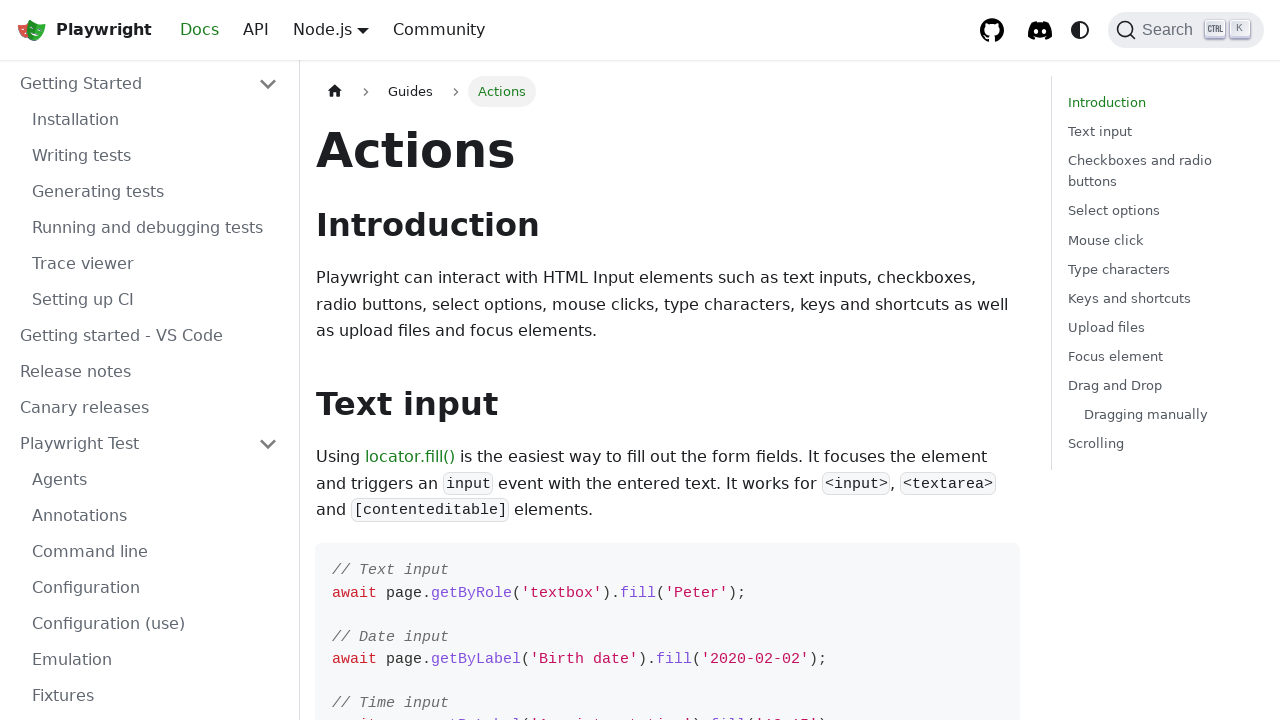

Navigated to Playwright documentation page on input
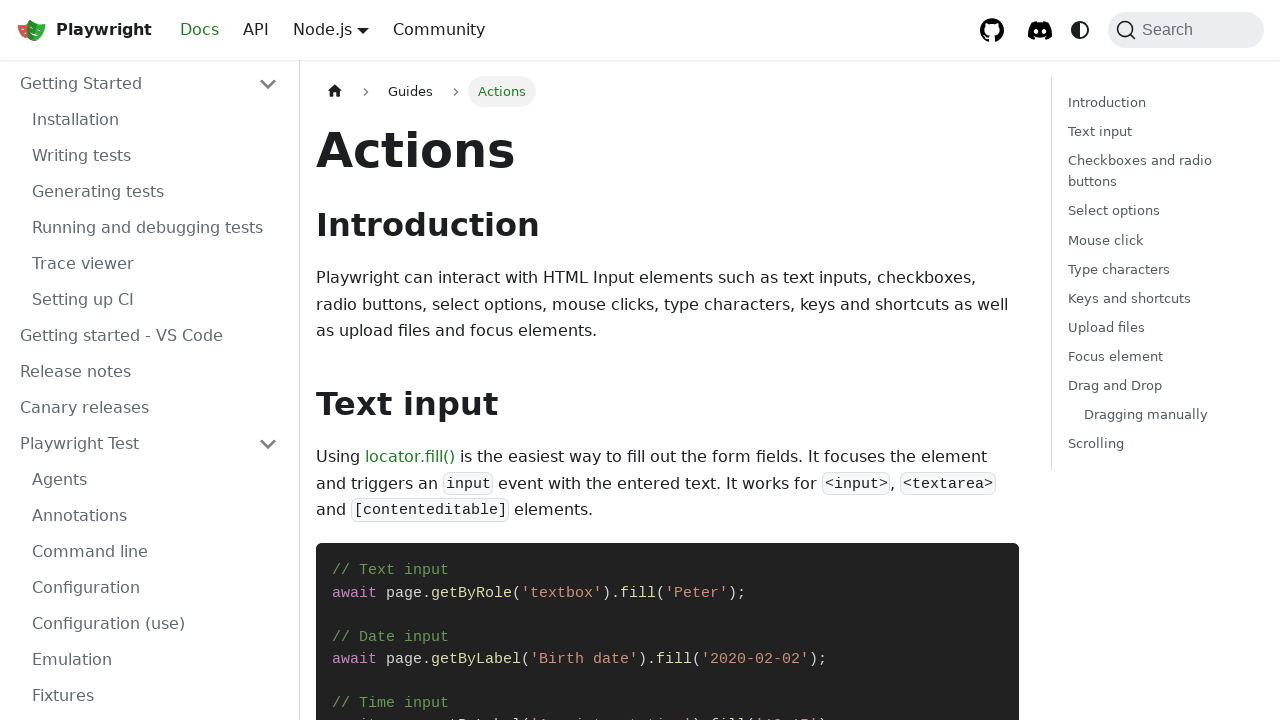

Pressed Control+A on the keys-and-shortcuts element on #keys-and-shortcuts
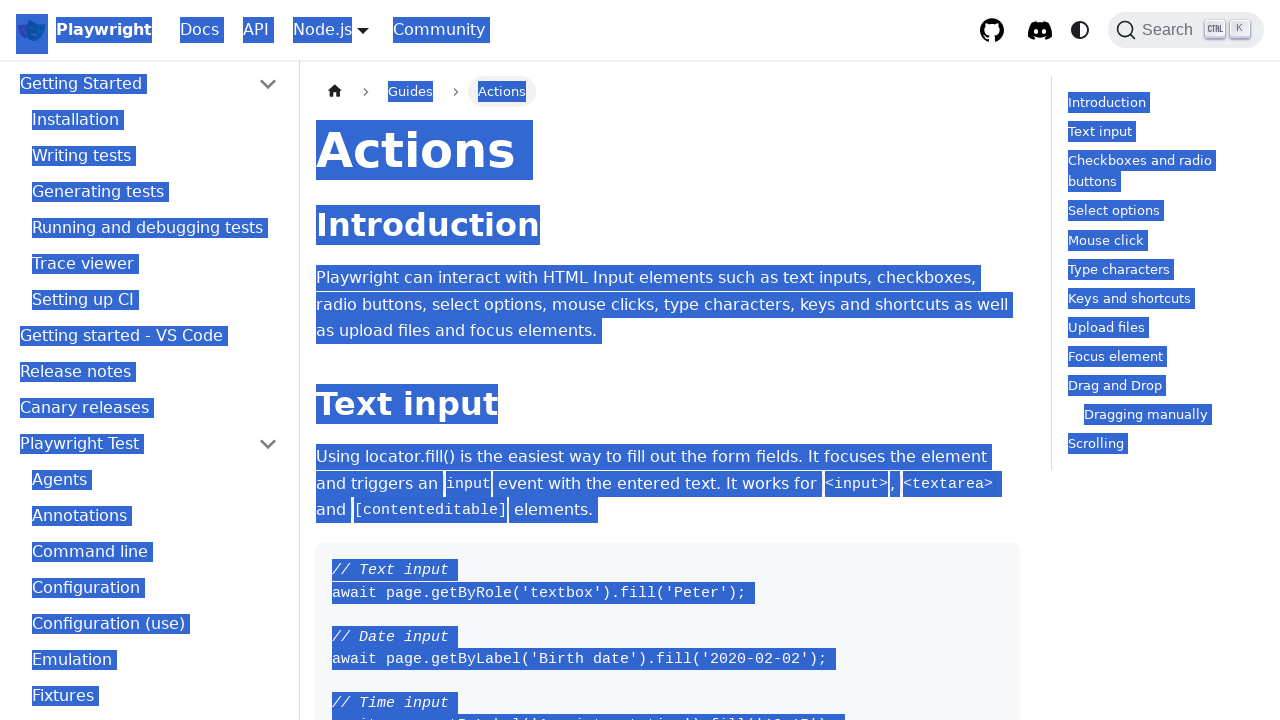

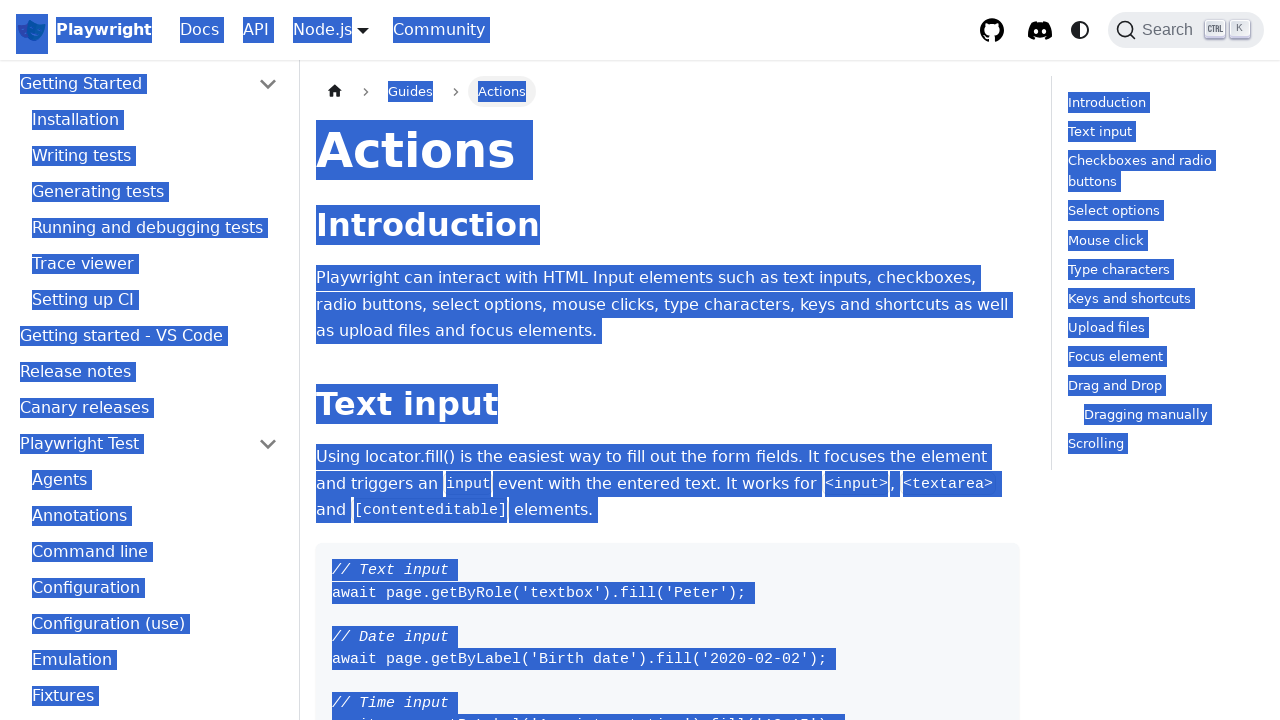